Tests simple alert acceptance on demo automation testing site

Starting URL: http://demo.automationtesting.in/Alerts.html

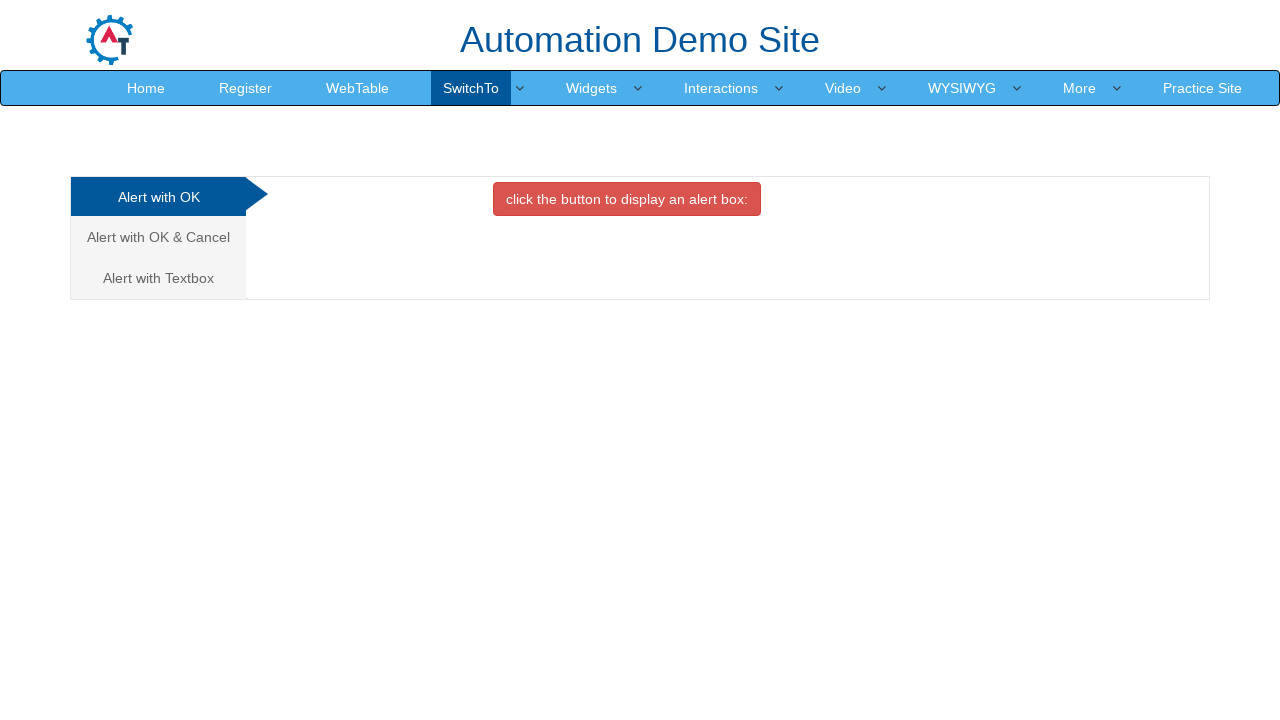

Clicked alert trigger button at (627, 199) on button.btn.btn-danger
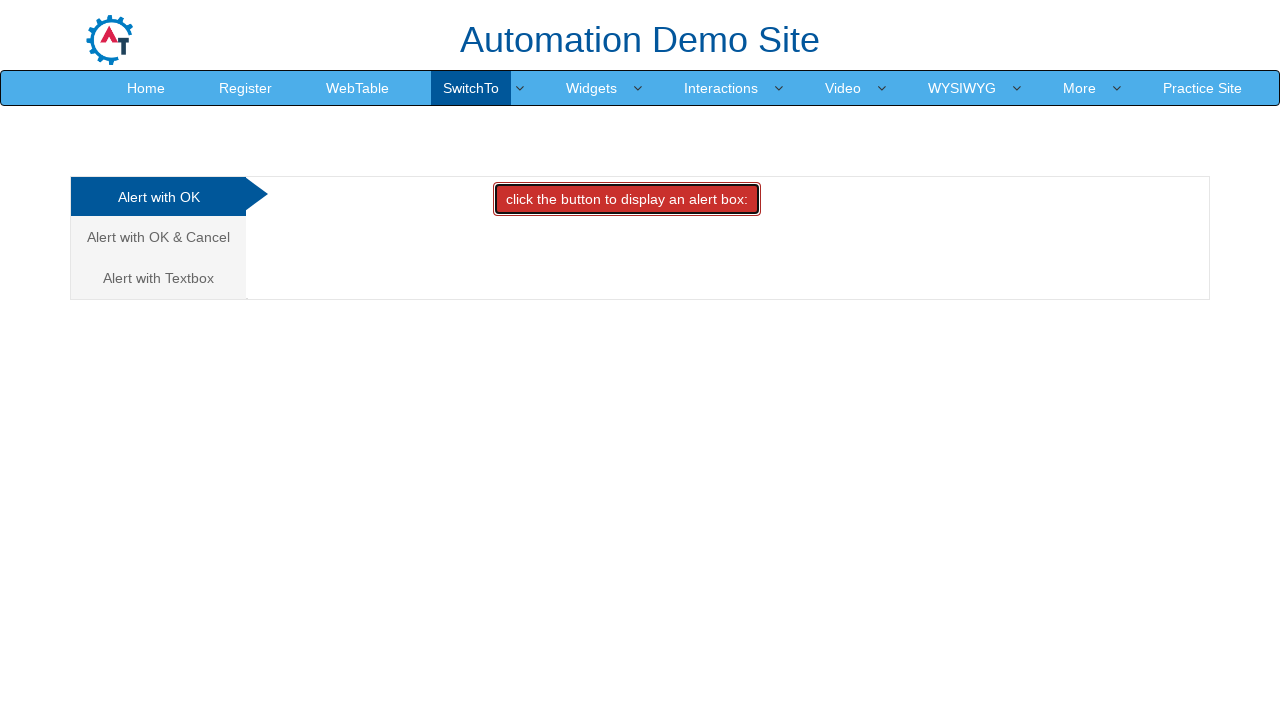

Alert dialog accepted
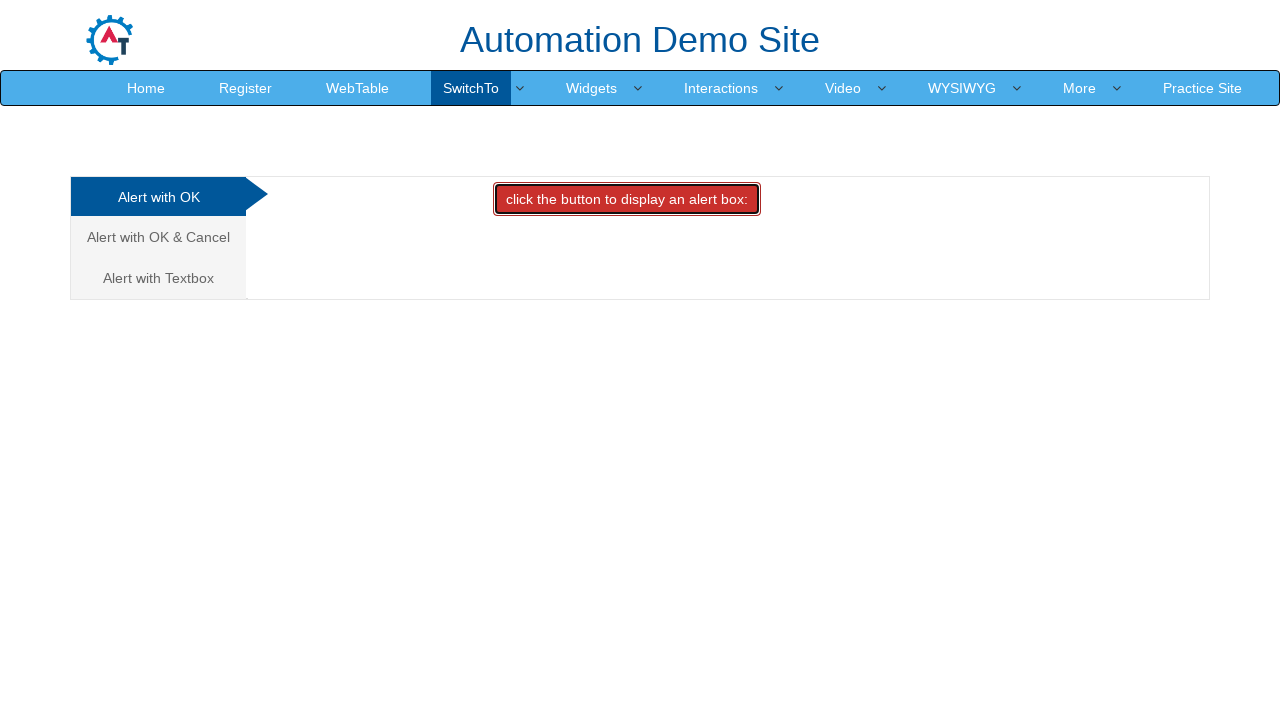

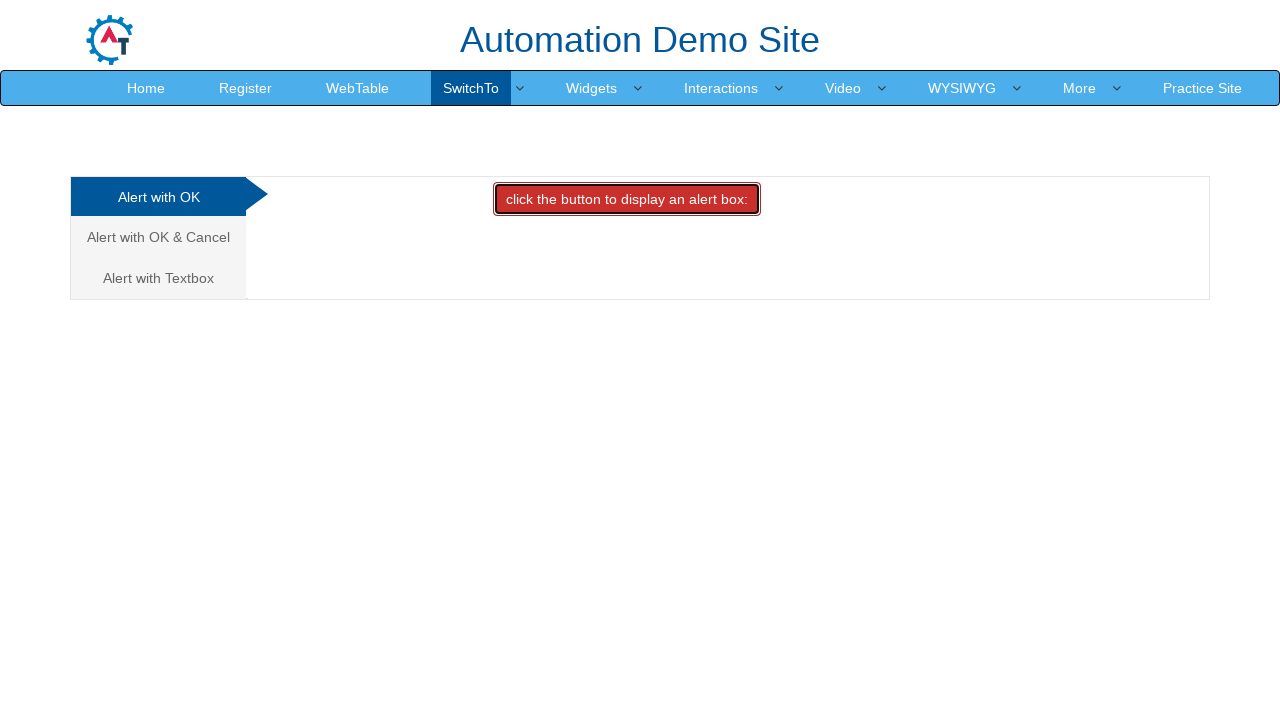